Tests dismissing a JavaScript confirm dialog by clicking the second alert button, verifying the alert text, and dismissing it

Starting URL: https://the-internet.herokuapp.com/javascript_alerts

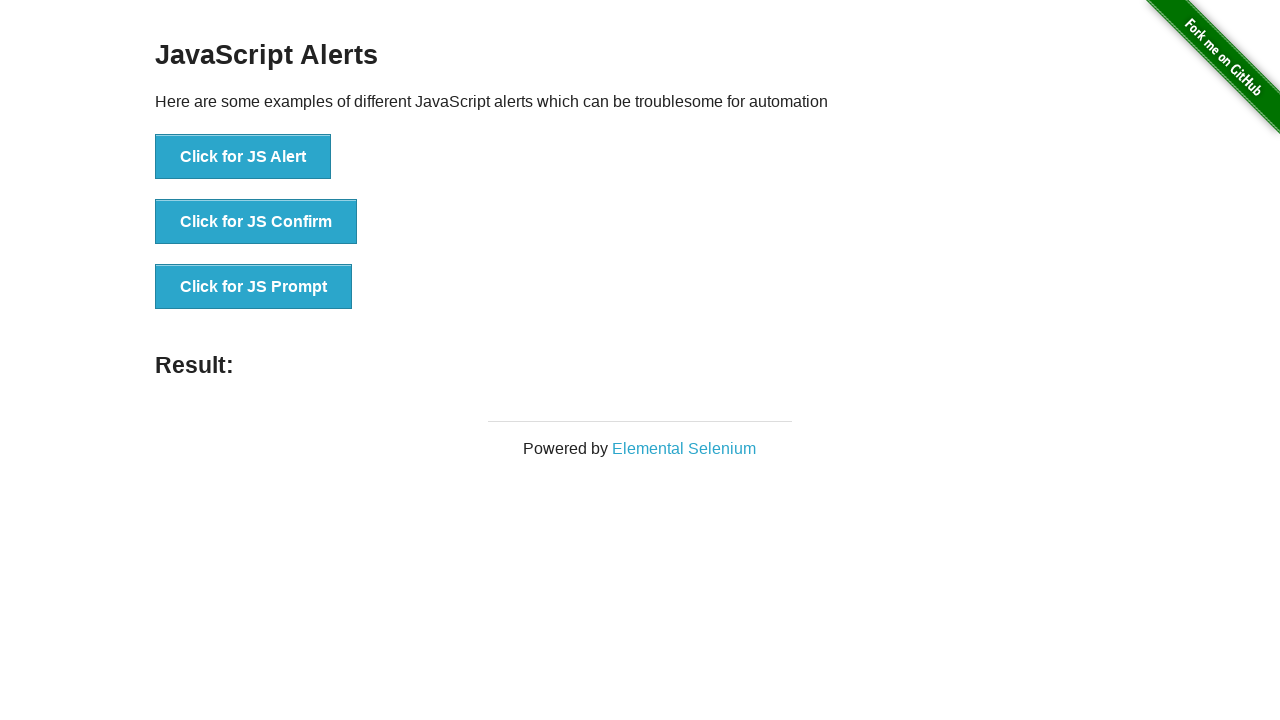

Clicked the confirm dialog button at (256, 222) on xpath=//button[@onclick='jsConfirm()']
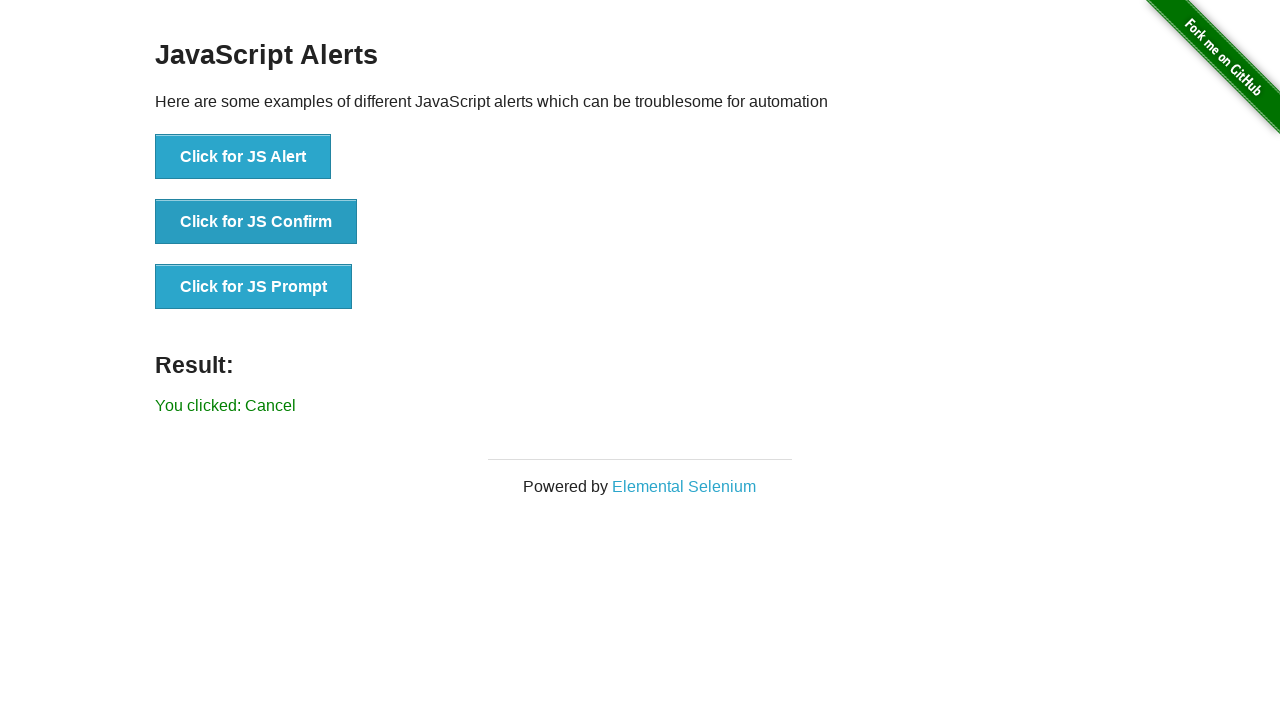

Set up dialog handler to dismiss confirm dialog
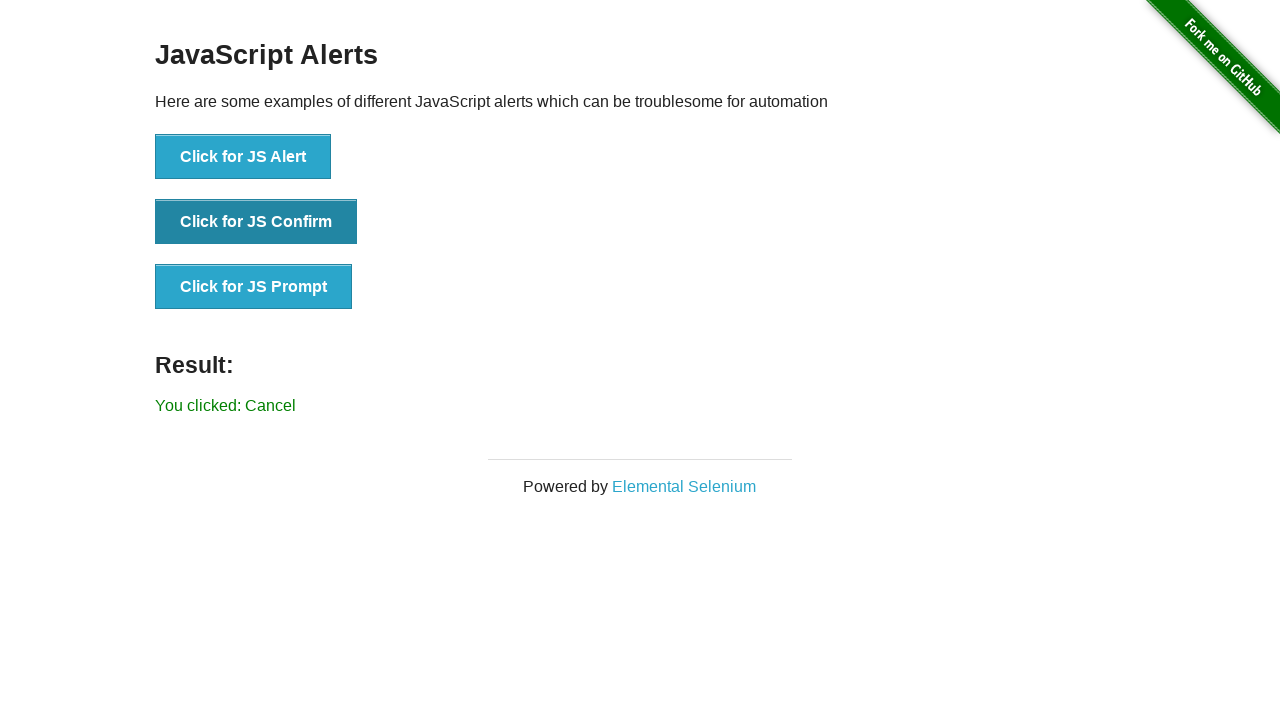

Verified that confirm dialog was dismissed with 'You clicked: Cancel' message displayed
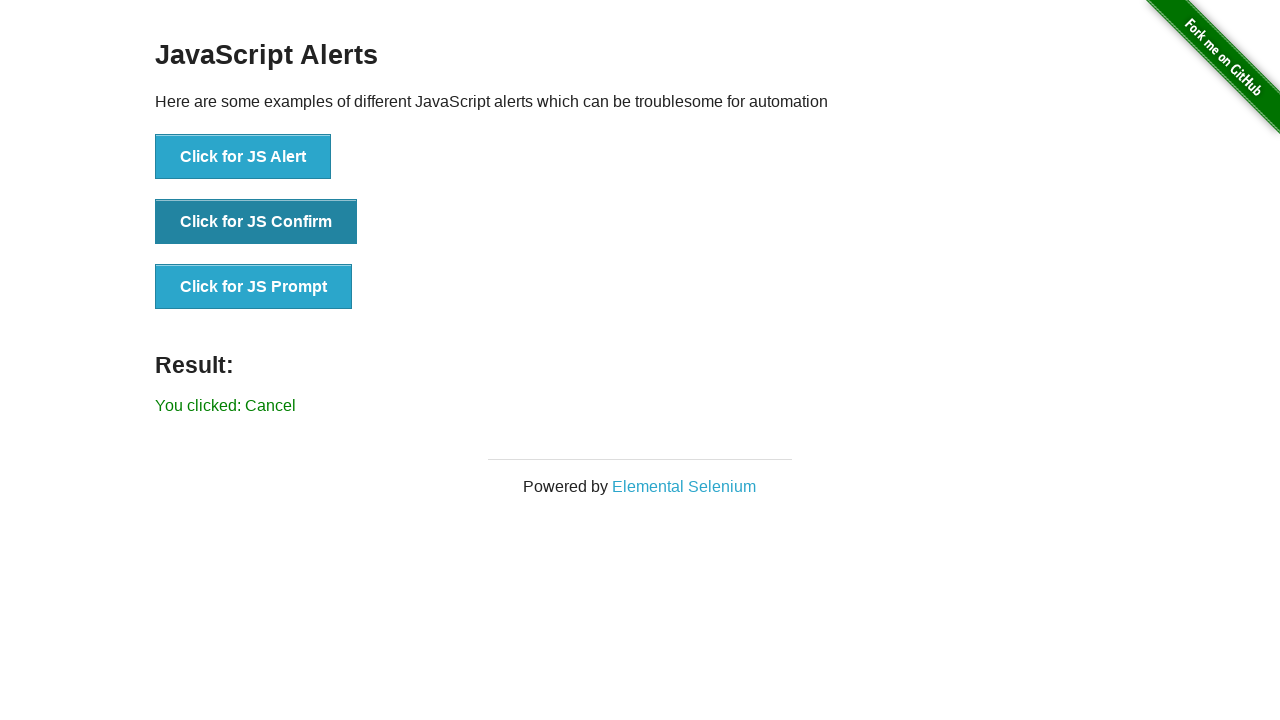

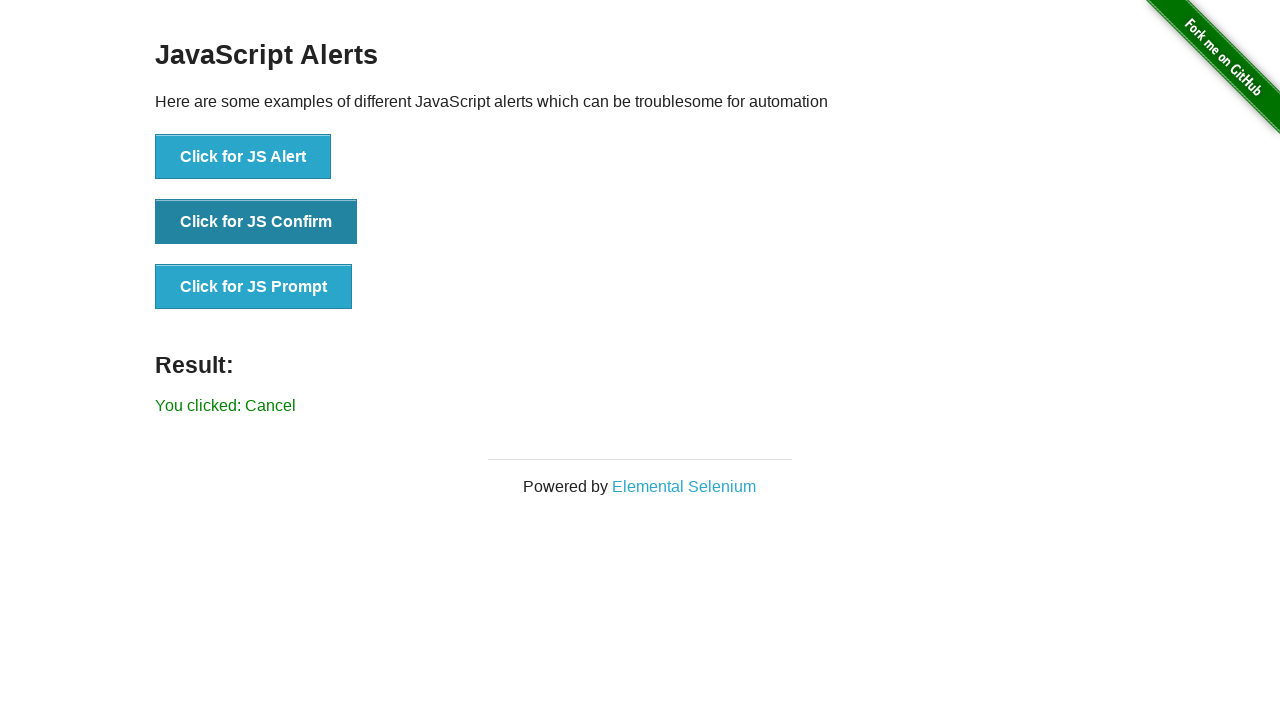